Tests various mouse events including single click, double click, and right-click (context click) on different elements on a mouse events training page, then interacts with a context menu.

Starting URL: https://training-support.net/webelements/mouse-events

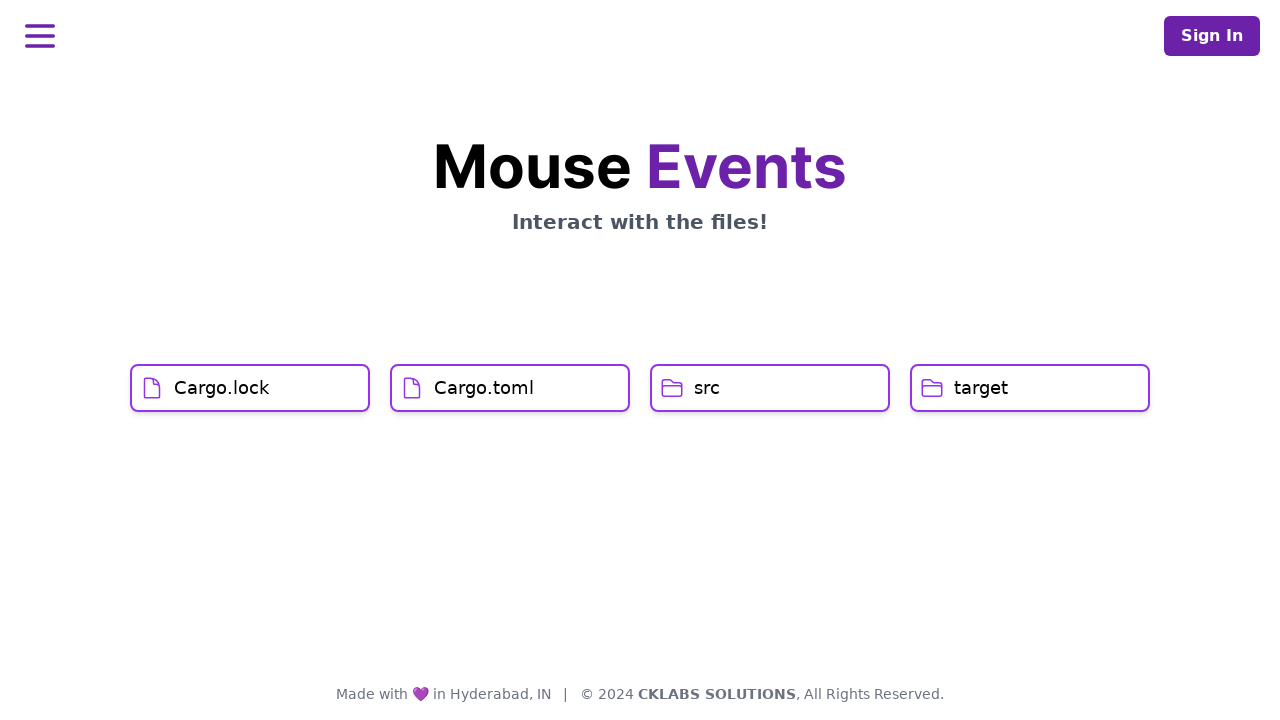

Clicked on Cargo.lock element at (222, 388) on xpath=//h1[text()='Cargo.lock']
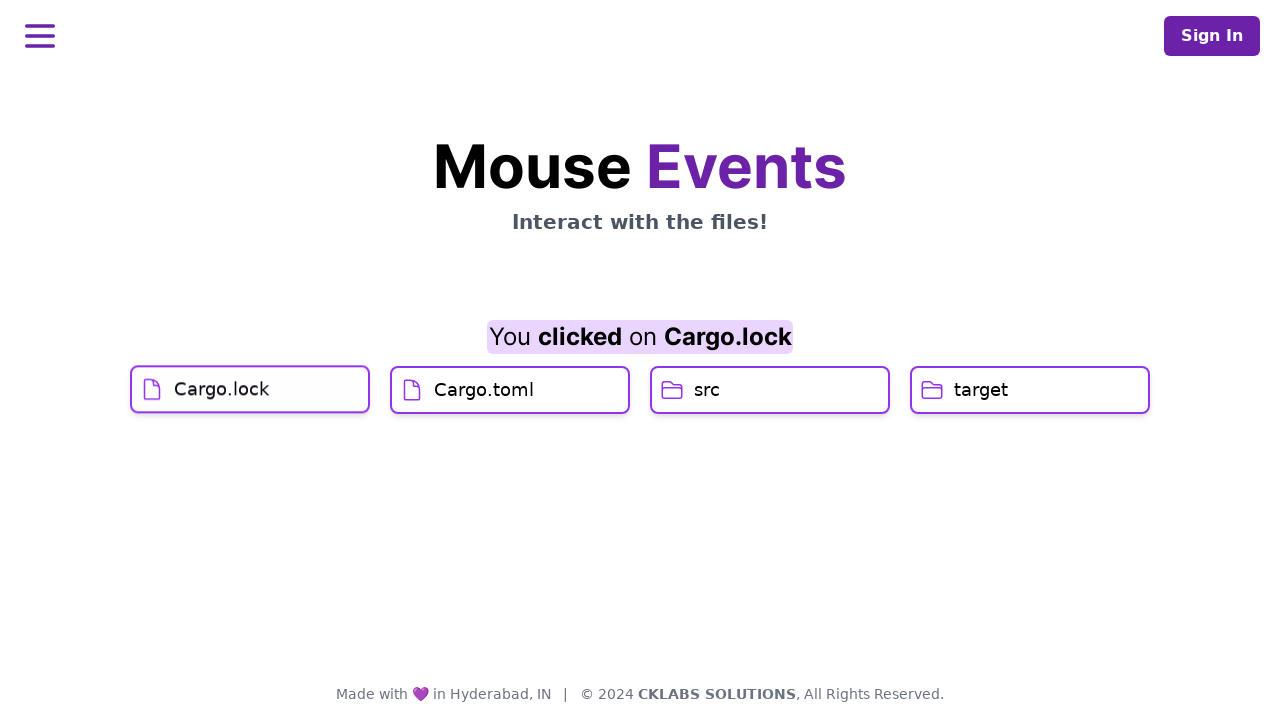

Clicked on Cargo.toml element at (484, 420) on xpath=//h1[text()='Cargo.toml']
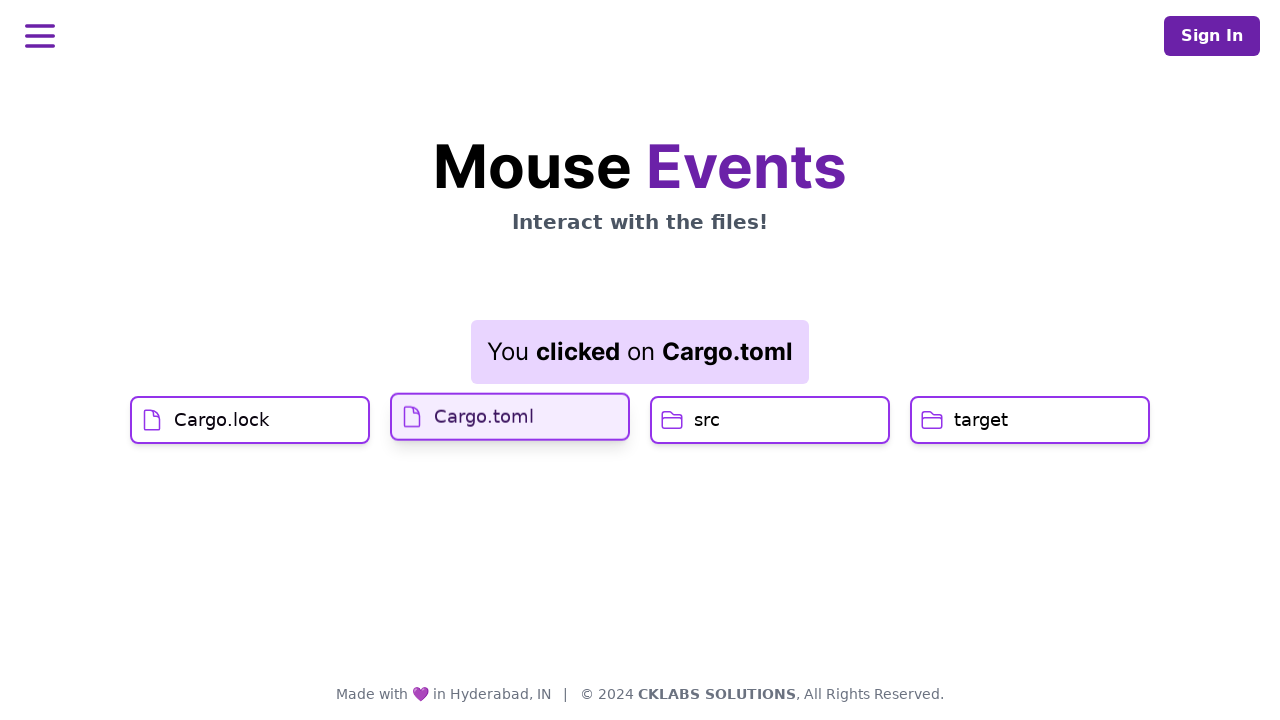

Result message displayed after Cargo.toml click
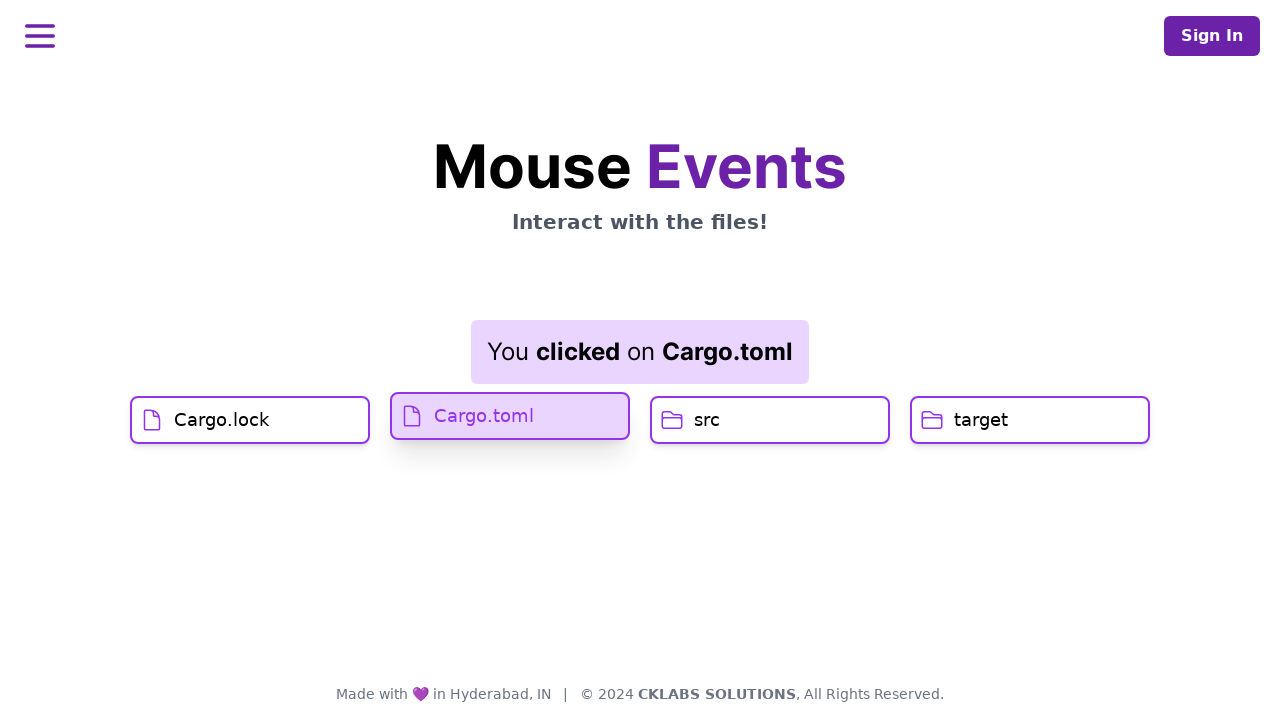

Double-clicked on src element at (707, 420) on xpath=//h1[text()='src']
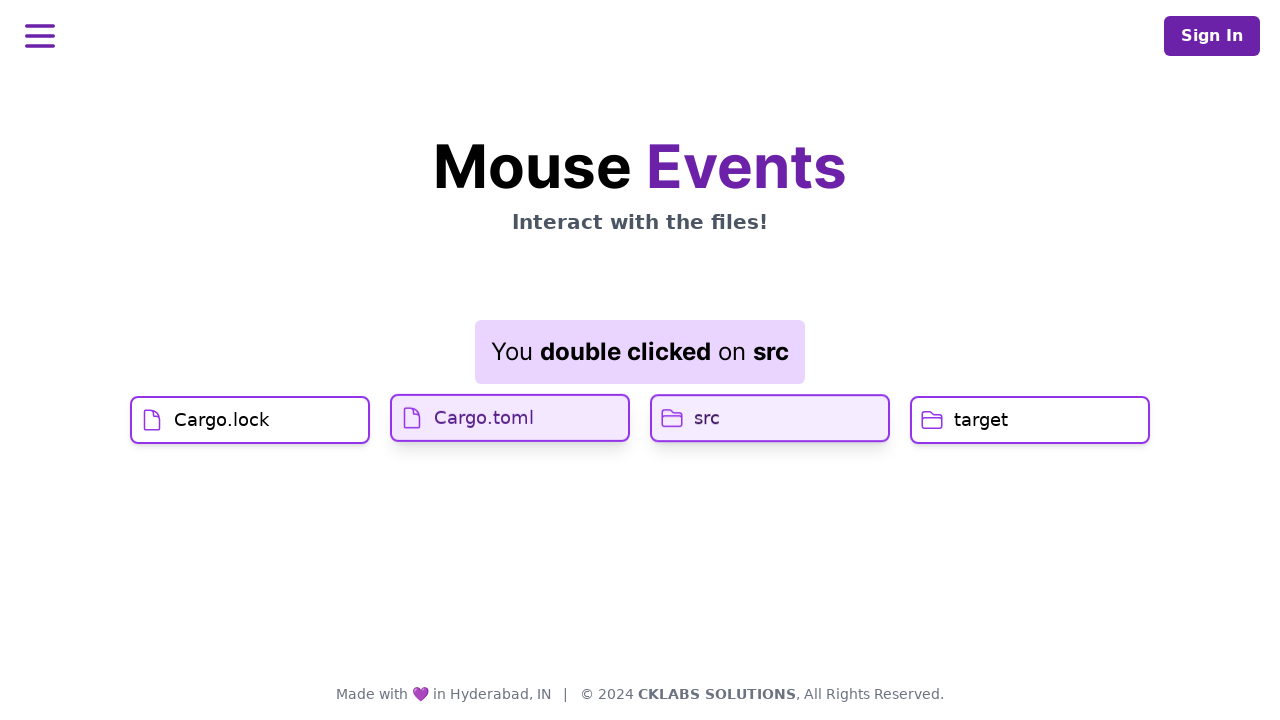

Right-clicked on target element to open context menu at (981, 420) on xpath=//h1[text()='target']
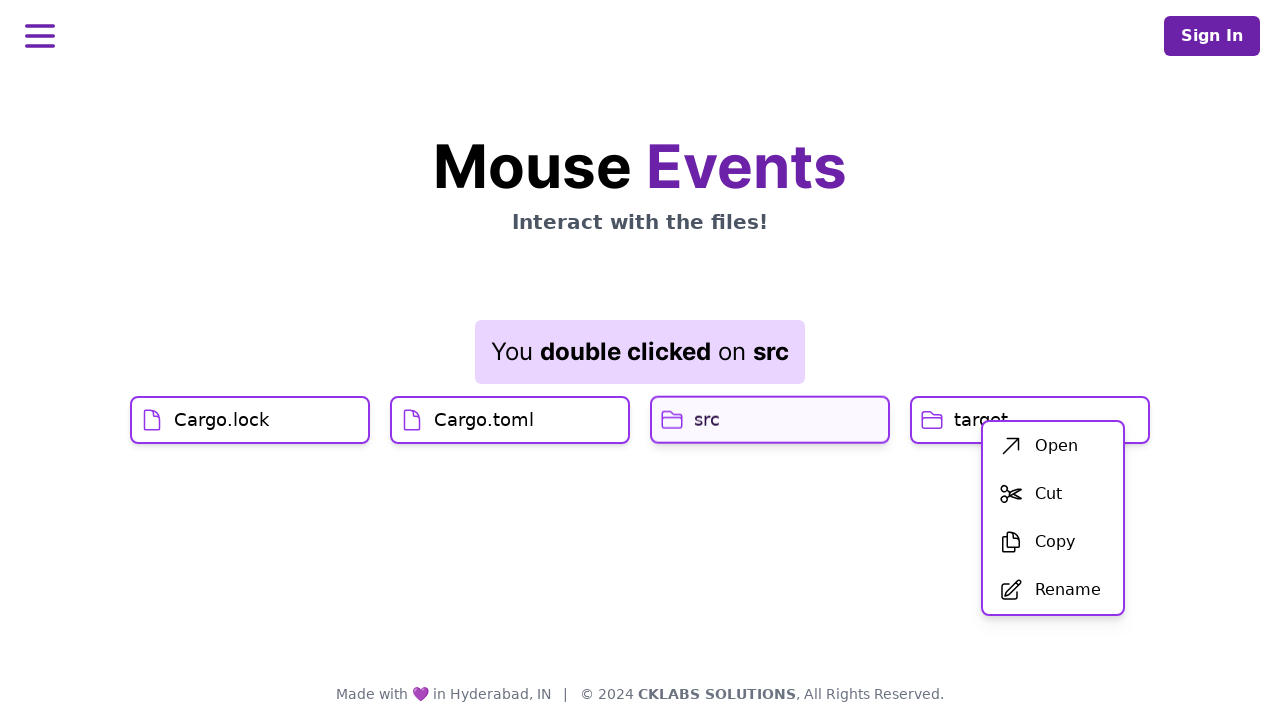

Clicked on first option in context menu at (1053, 446) on xpath=//div[@id='menu']/div/ul/li[1]
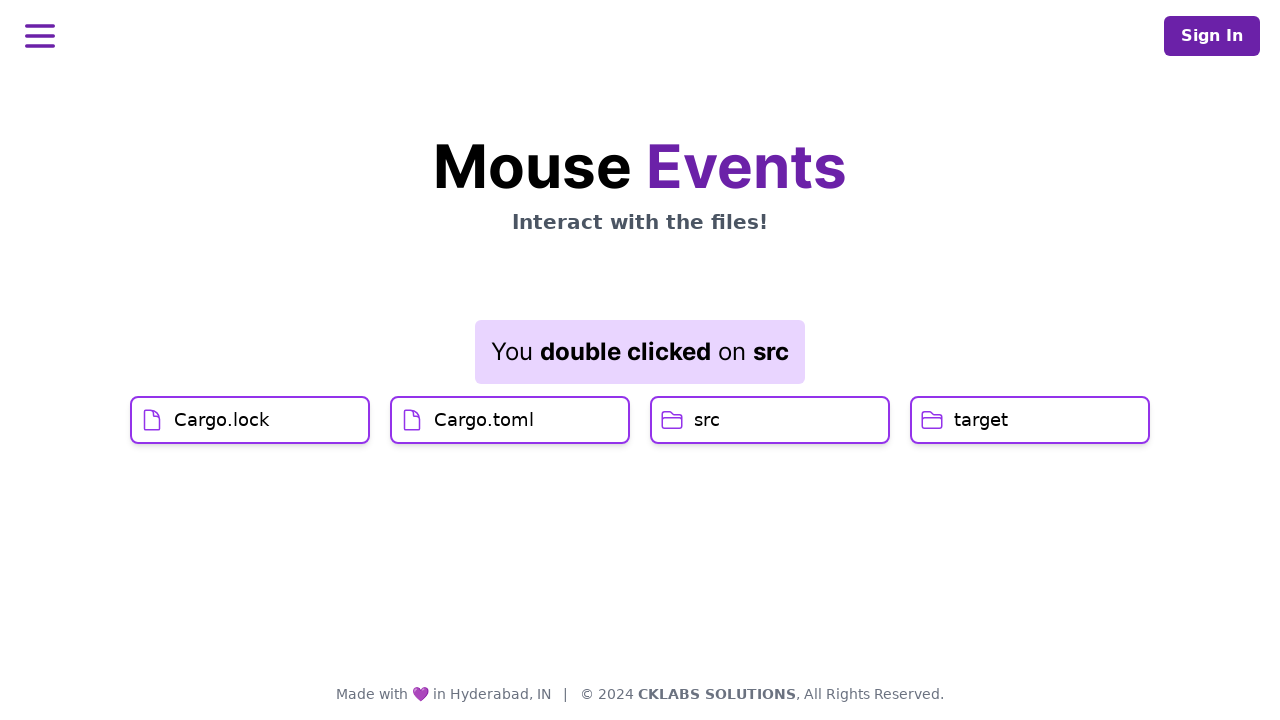

Final result message displayed after context menu action
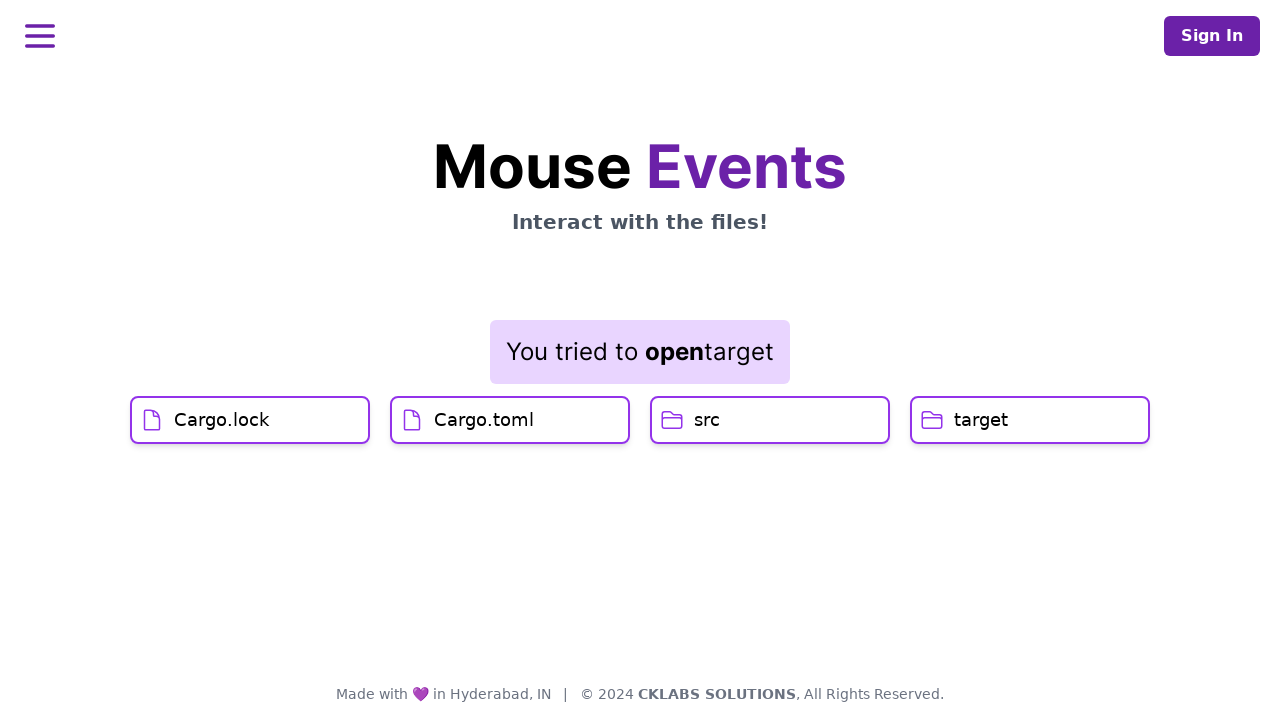

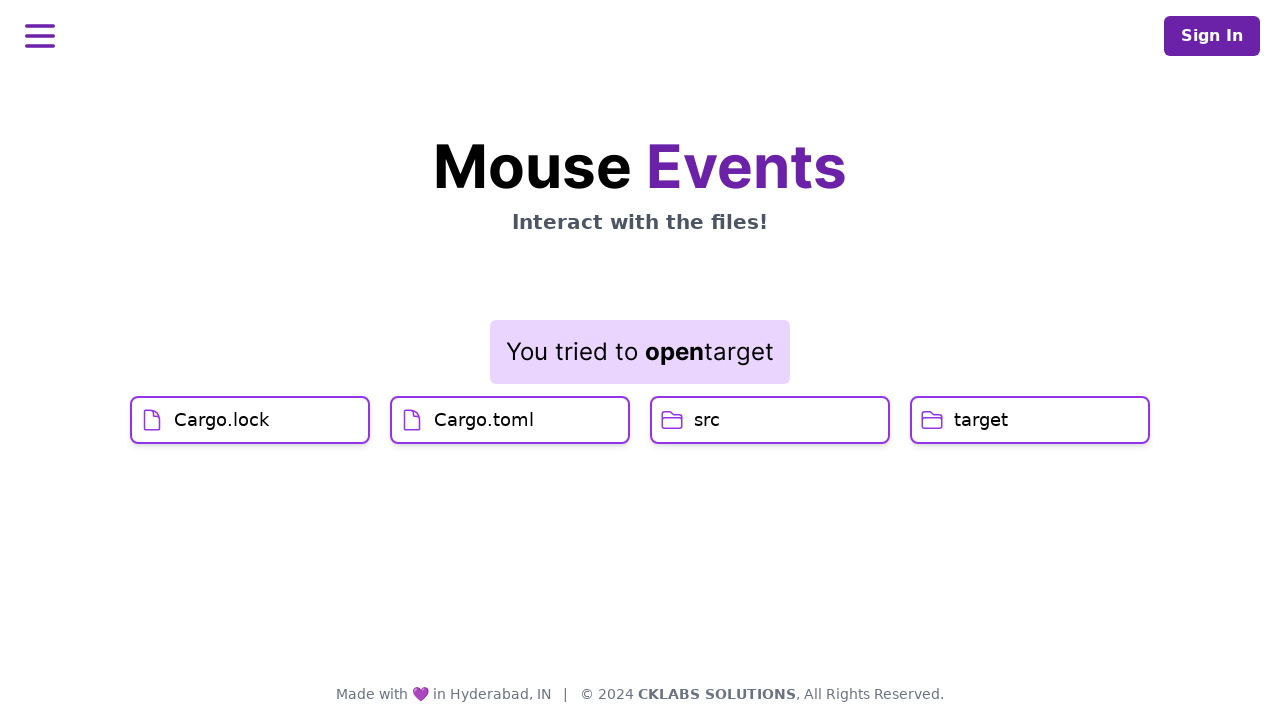